Tests adding a specific product (Cucumber) to the shopping cart by iterating through product listings and clicking the ADD TO CART button for the matching item

Starting URL: https://rahulshettyacademy.com/seleniumPractise/#/

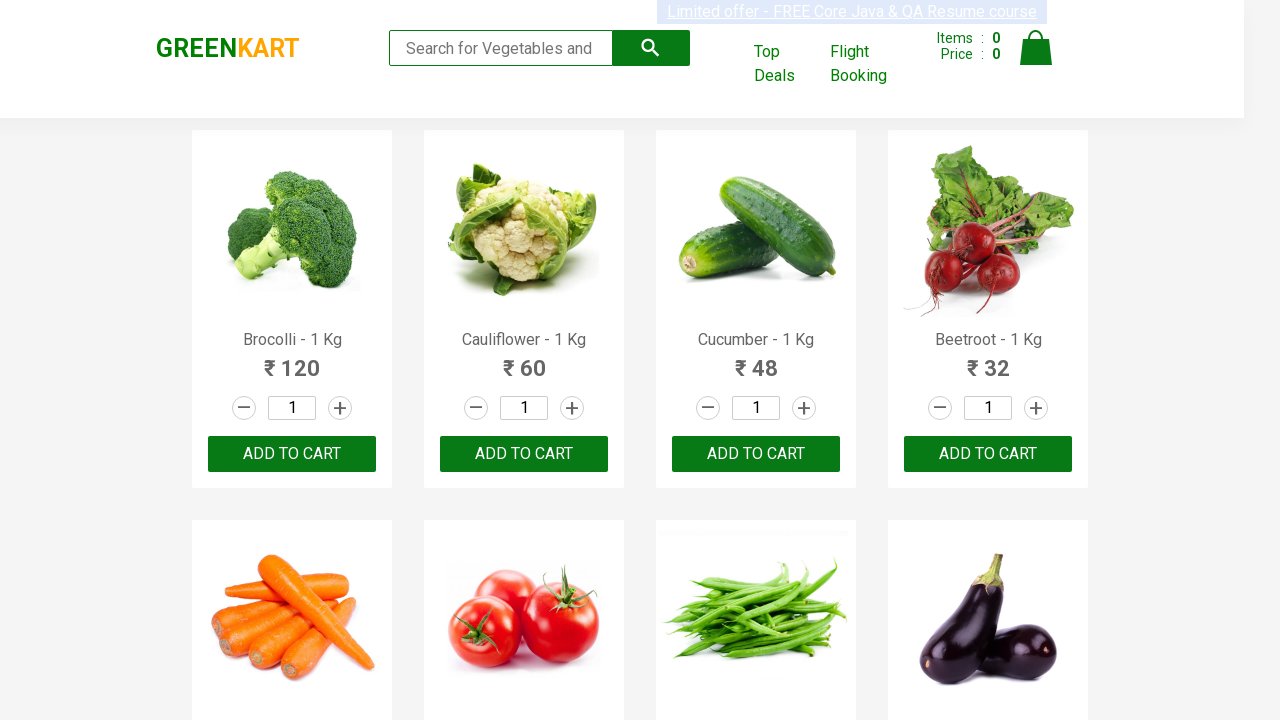

Waited for product names to load
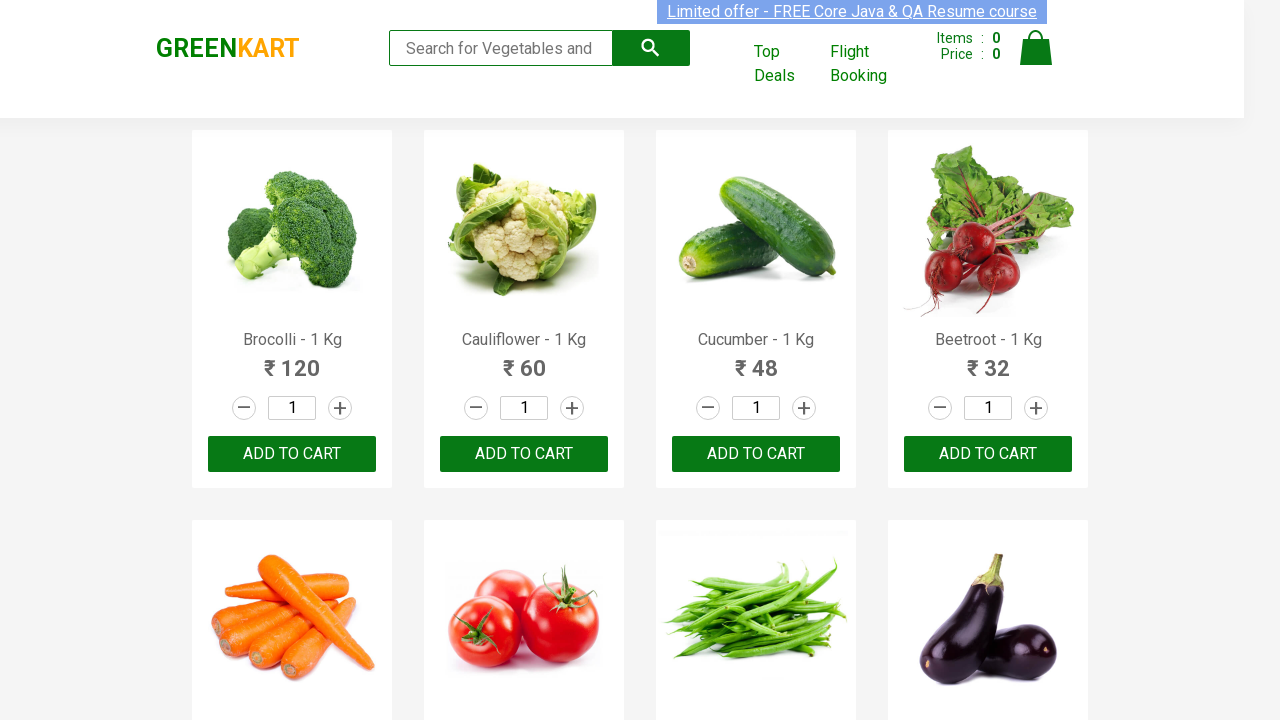

Retrieved all product name elements
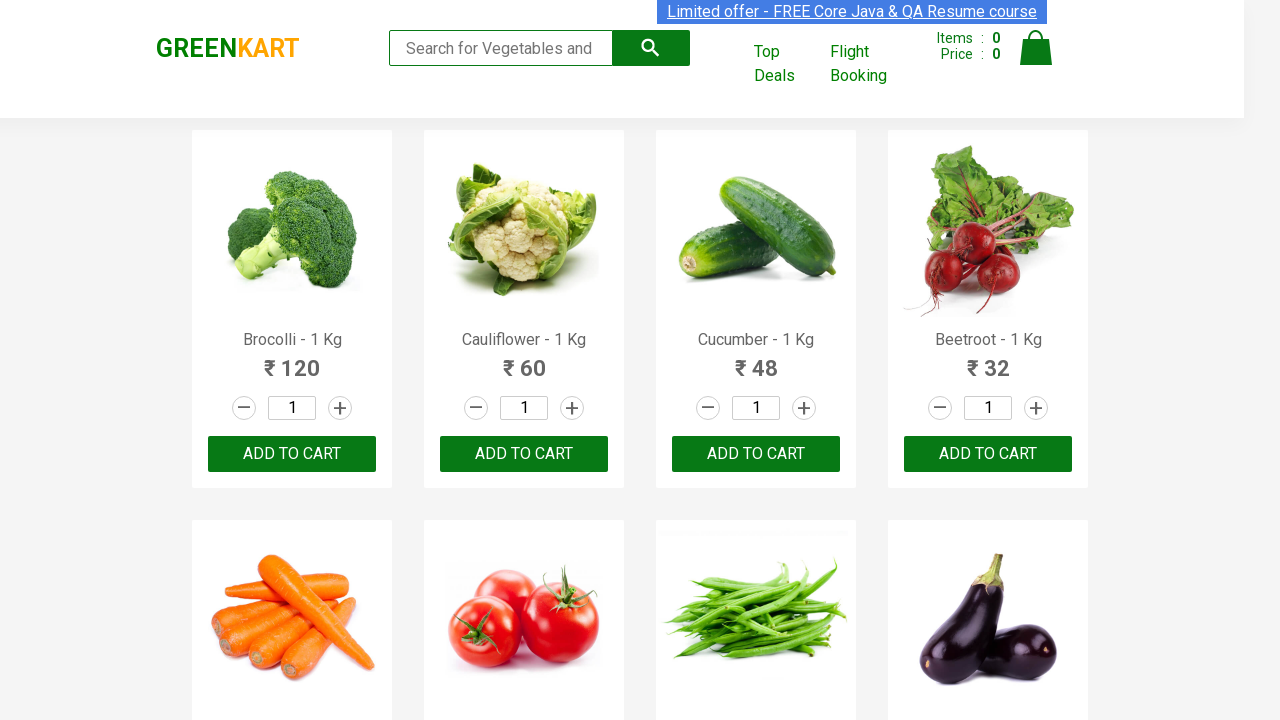

Checked product 1: Brocolli - 1 Kg
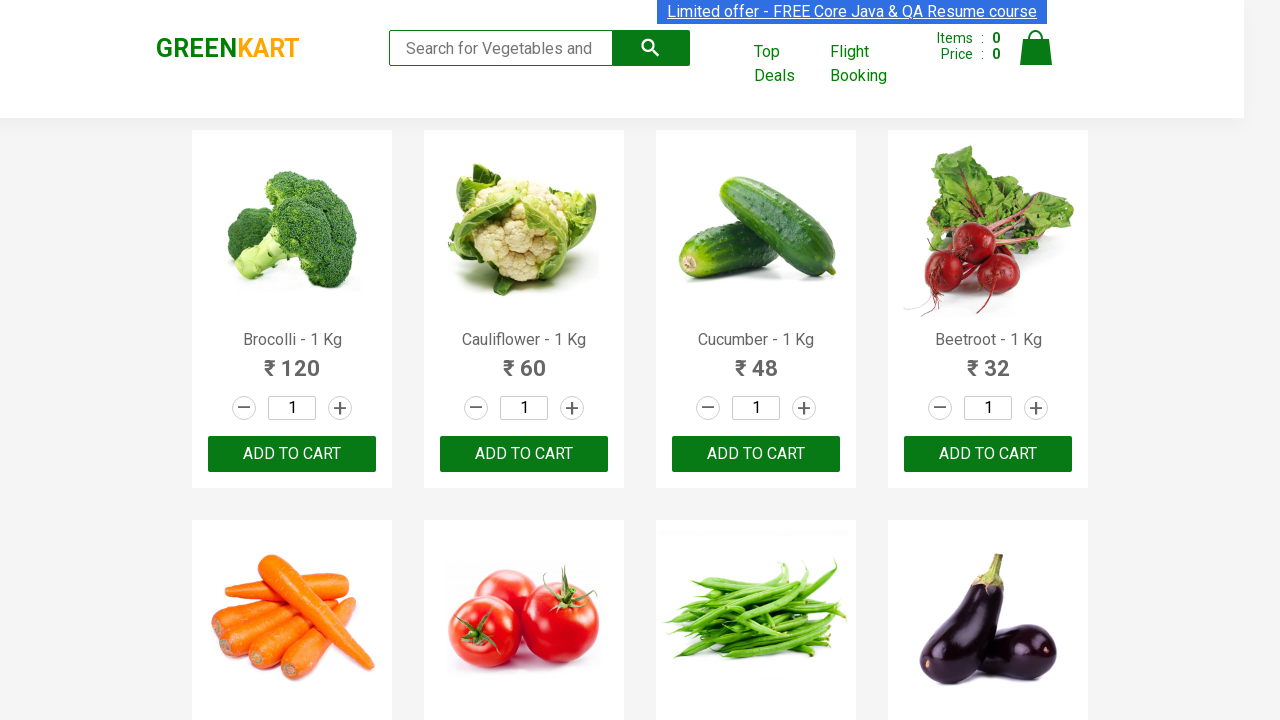

Checked product 2: Cauliflower - 1 Kg
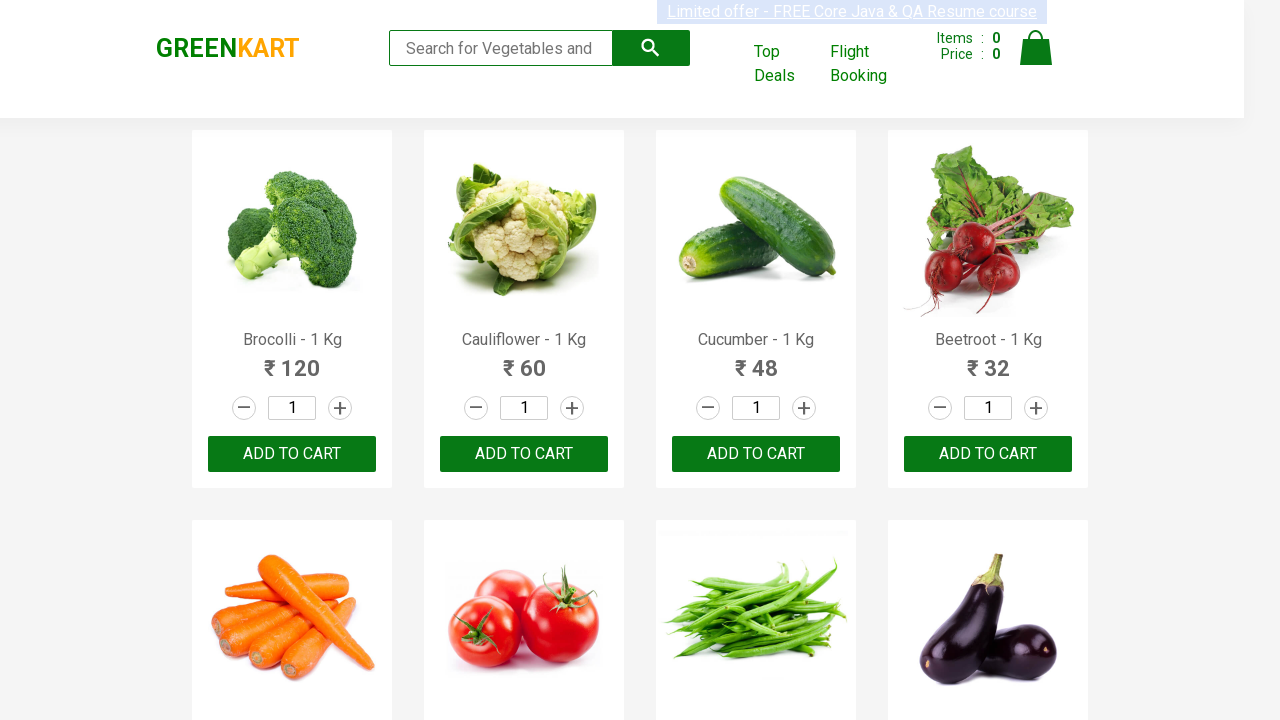

Checked product 3: Cucumber - 1 Kg
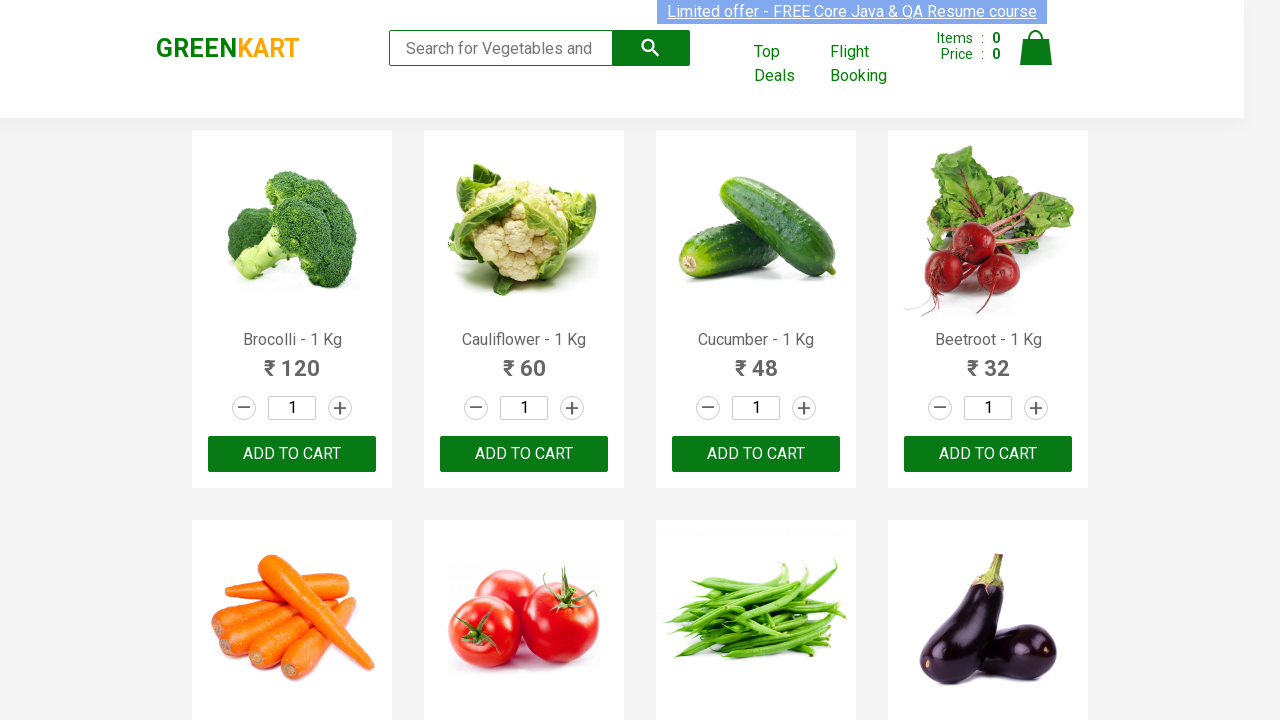

Retrieved all ADD TO CART buttons
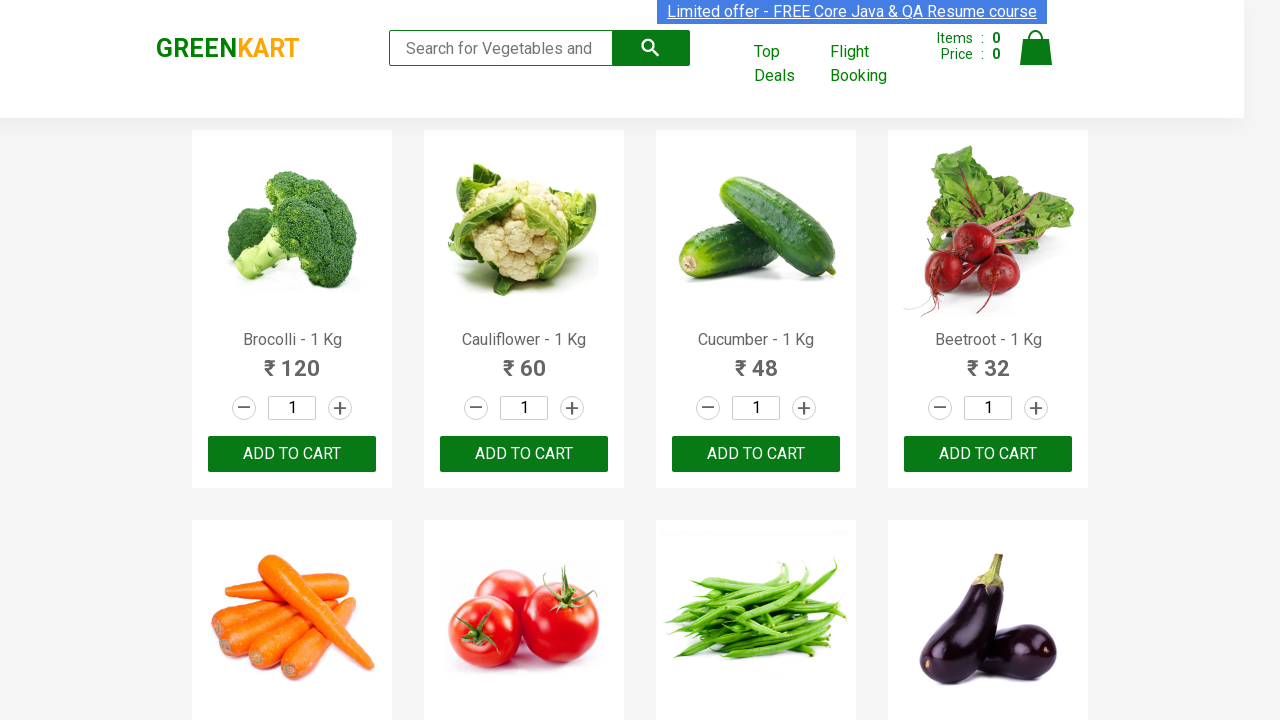

Clicked ADD TO CART button for Cucumber at (756, 454) on xpath=//*[text()='ADD TO CART'] >> nth=2
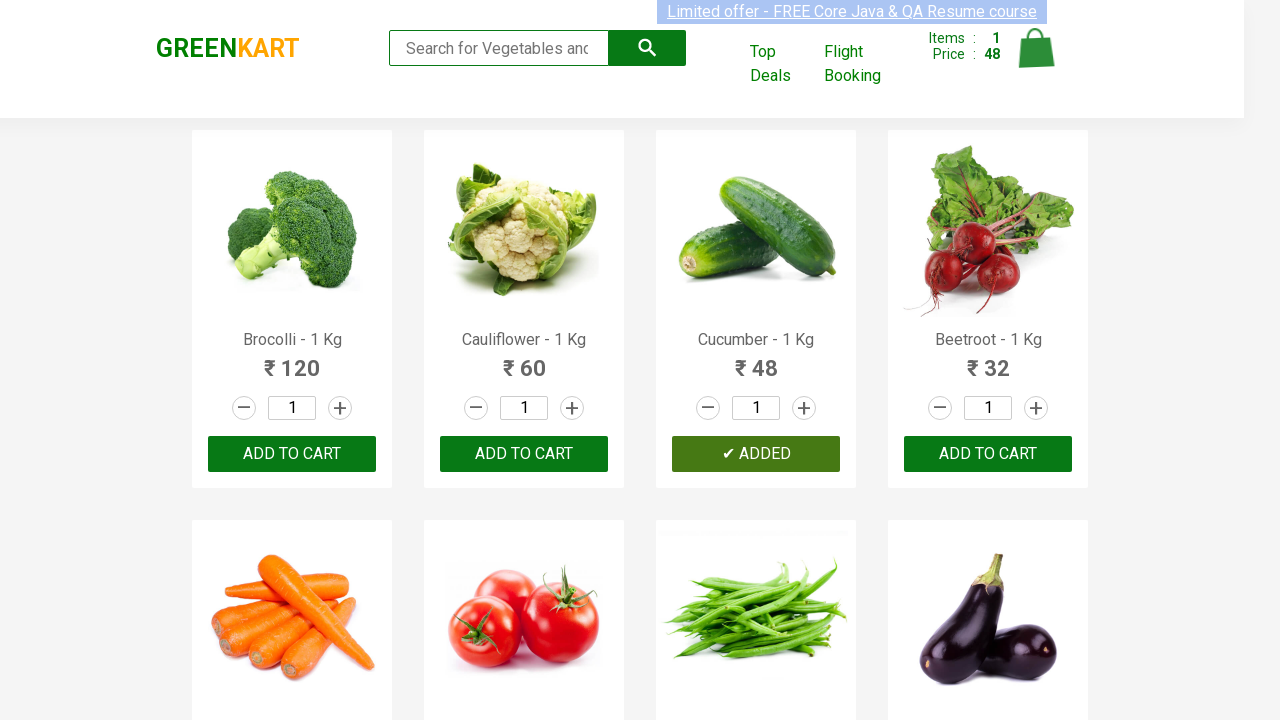

Waited 1 second for cart to update
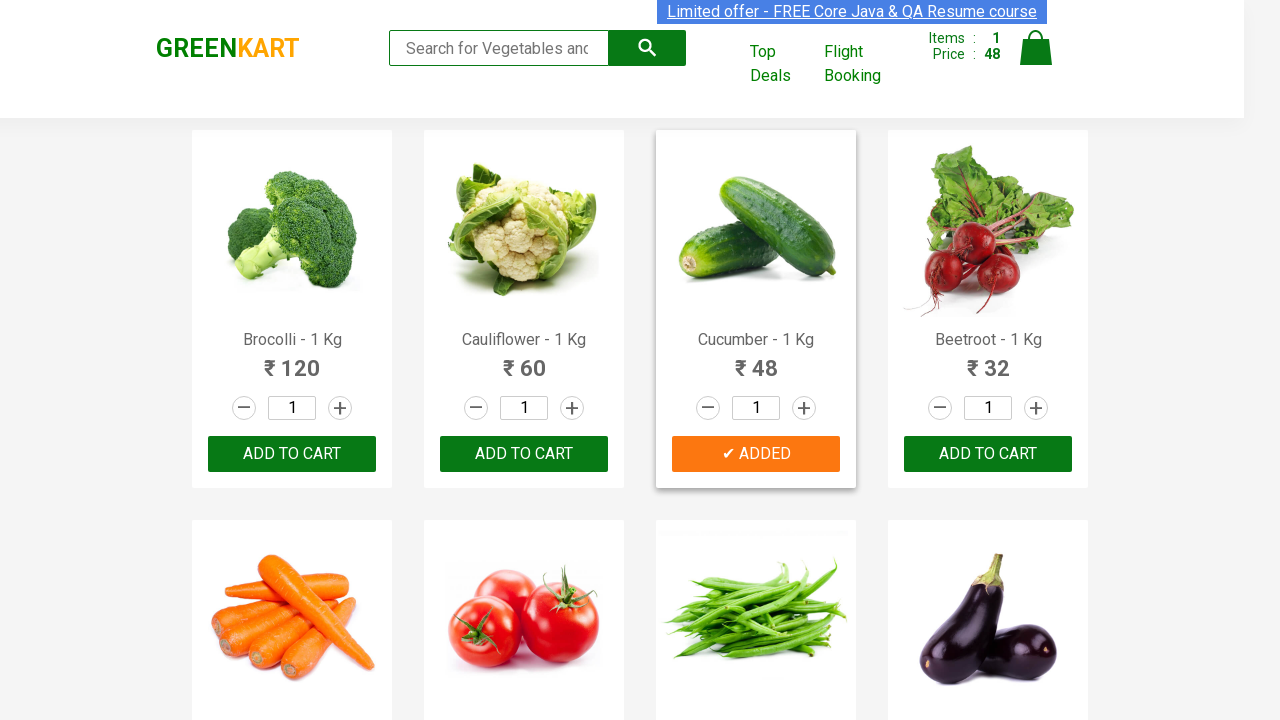

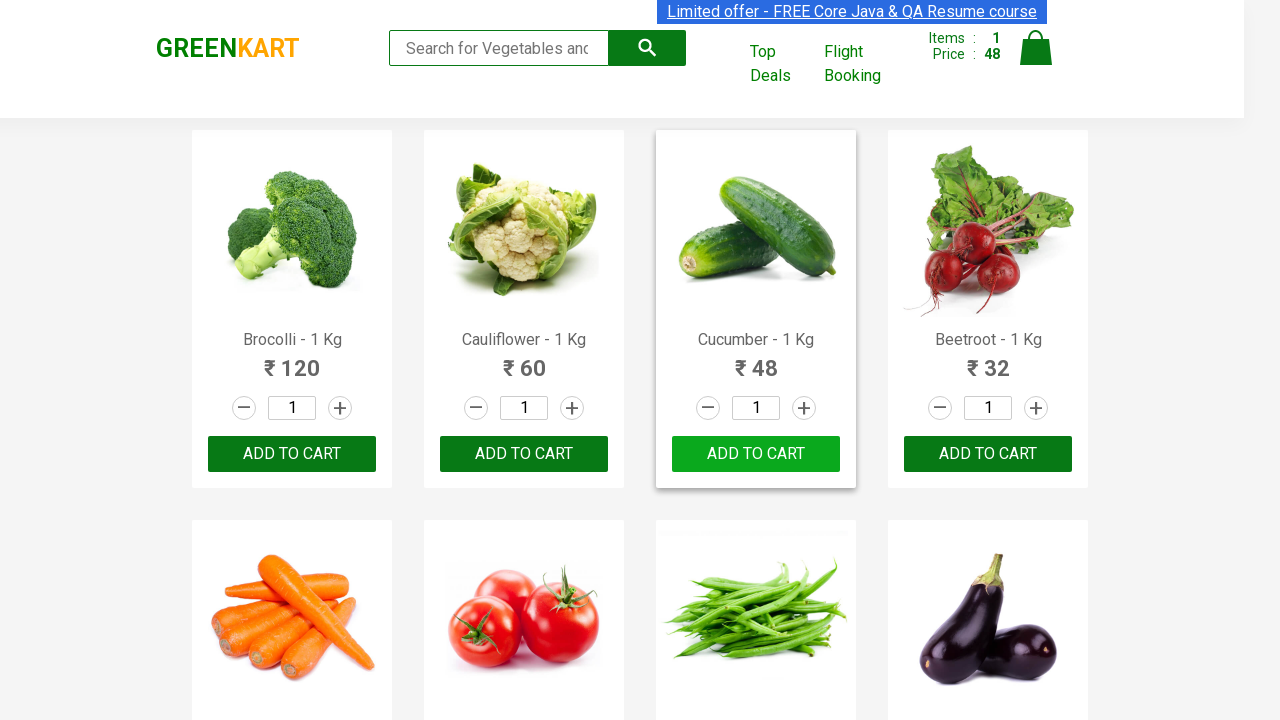